Tests clicking a link with text "Home" on the DemoQA links page to verify link navigation functionality

Starting URL: https://demoqa.com/links

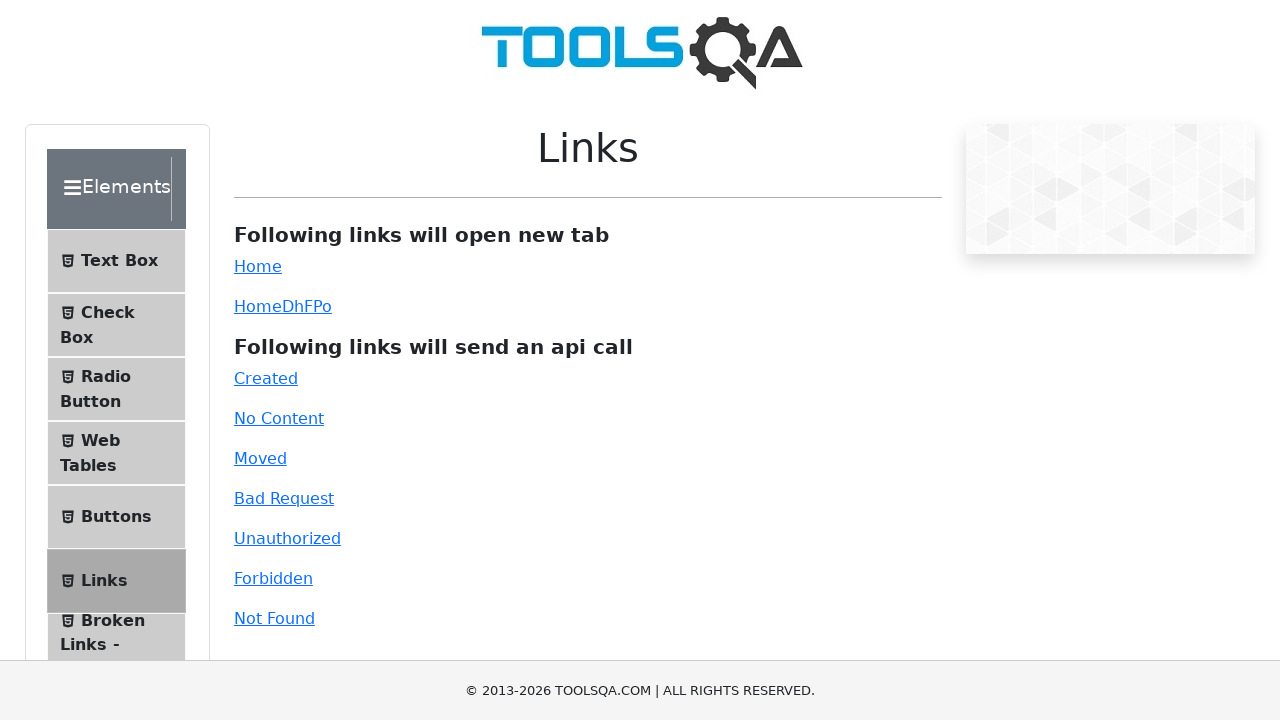

Navigated to DemoQA links page
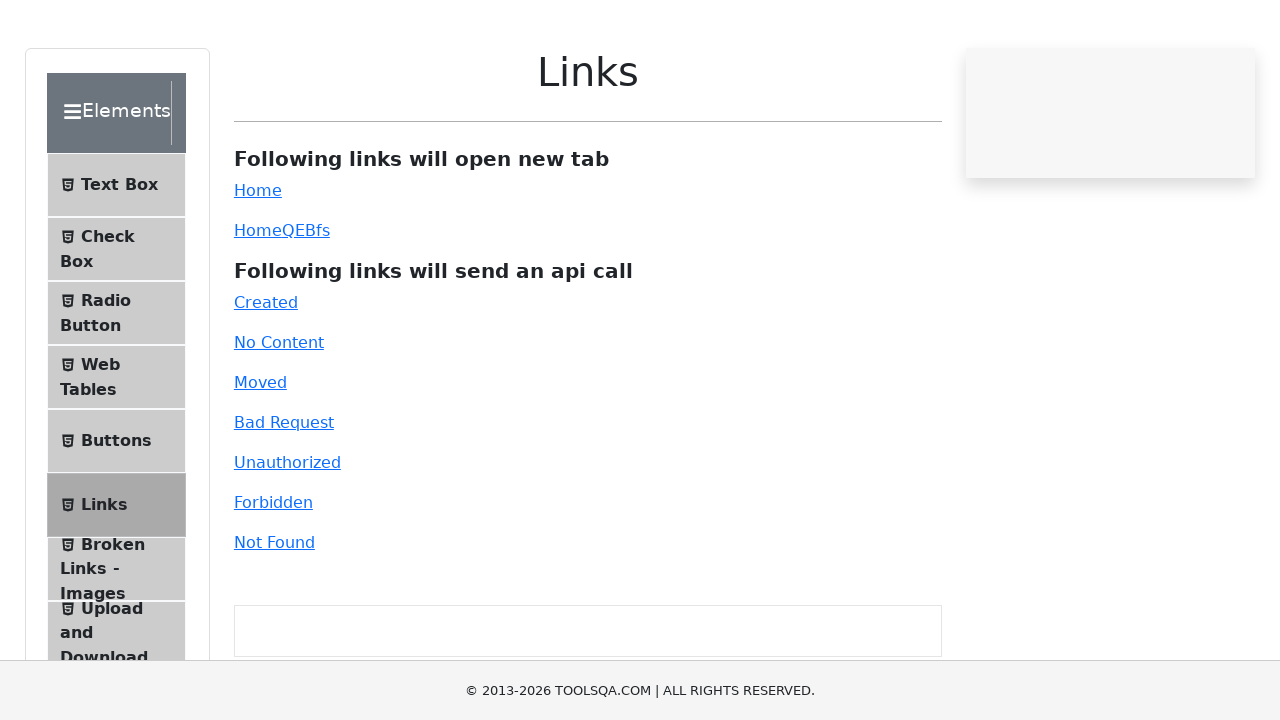

Clicked the 'Home' link to verify link navigation functionality at (258, 266) on text=Home
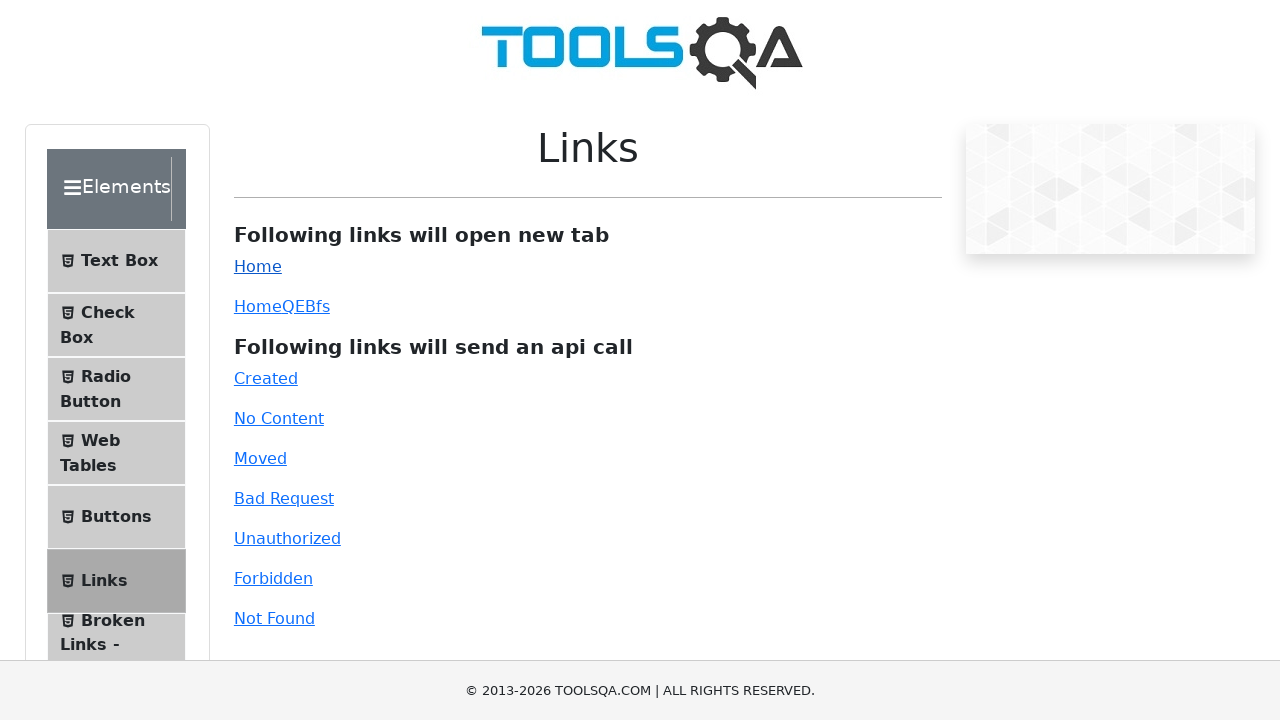

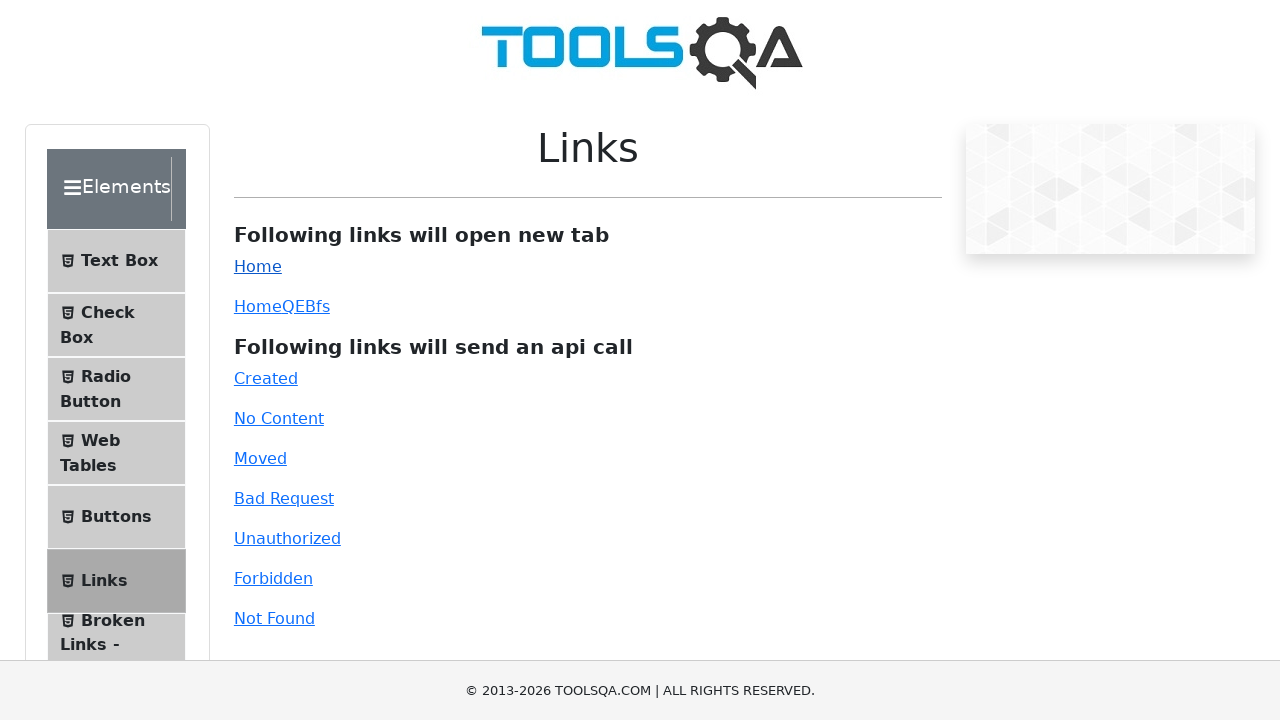